Tests drag and drop functionality within an iframe by switching to the iframe context, then dragging an element to its target

Starting URL: http://jqueryui.com/droppable

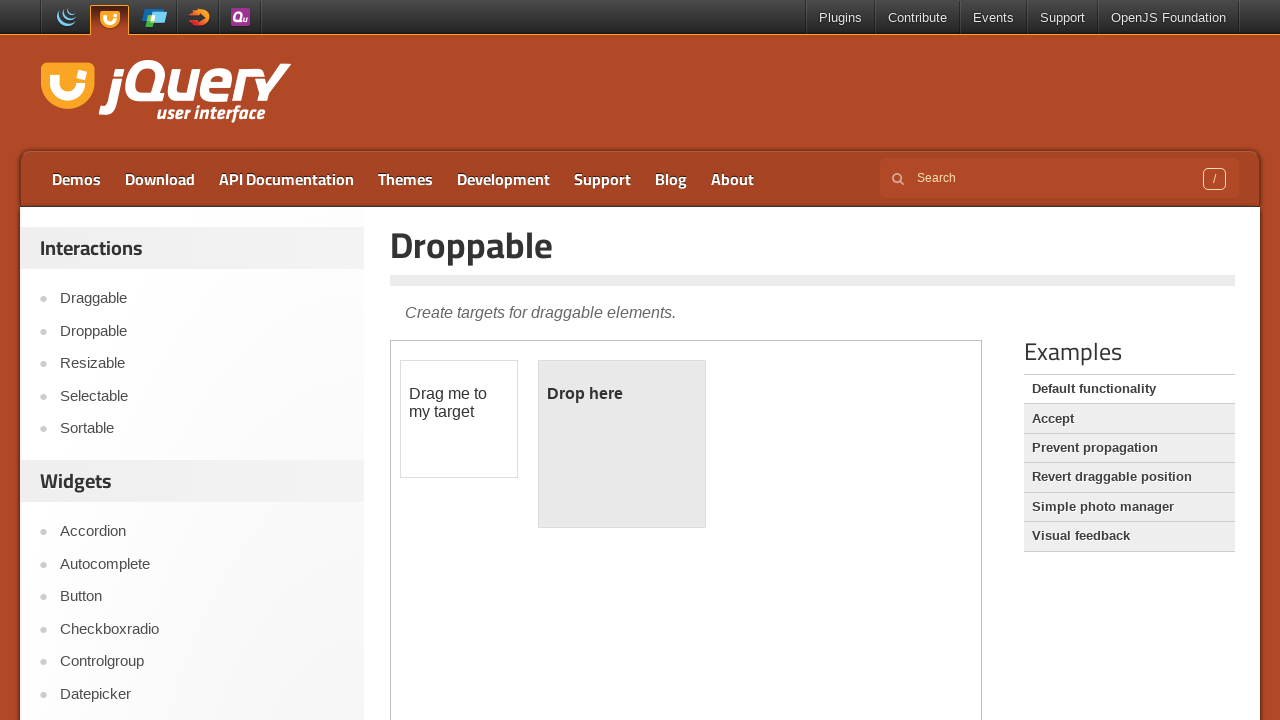

Set viewport size to 700x700
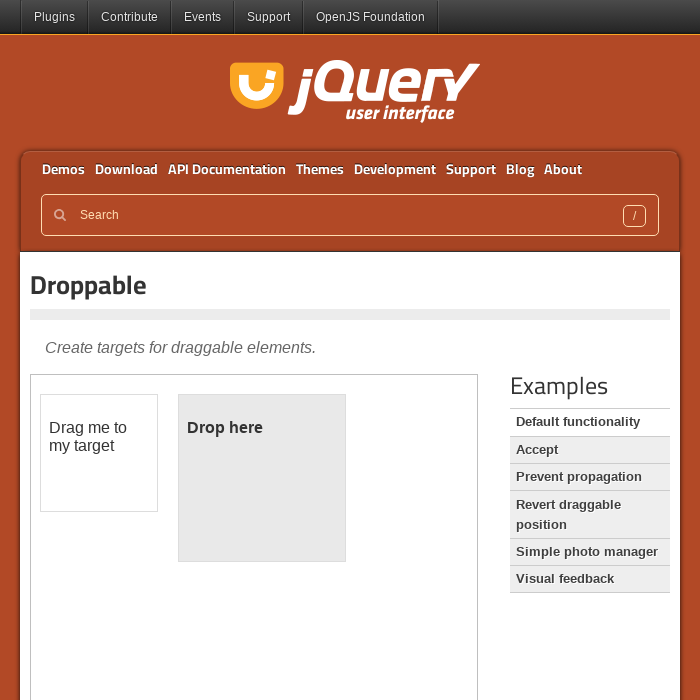

Located iframe.demo-frame
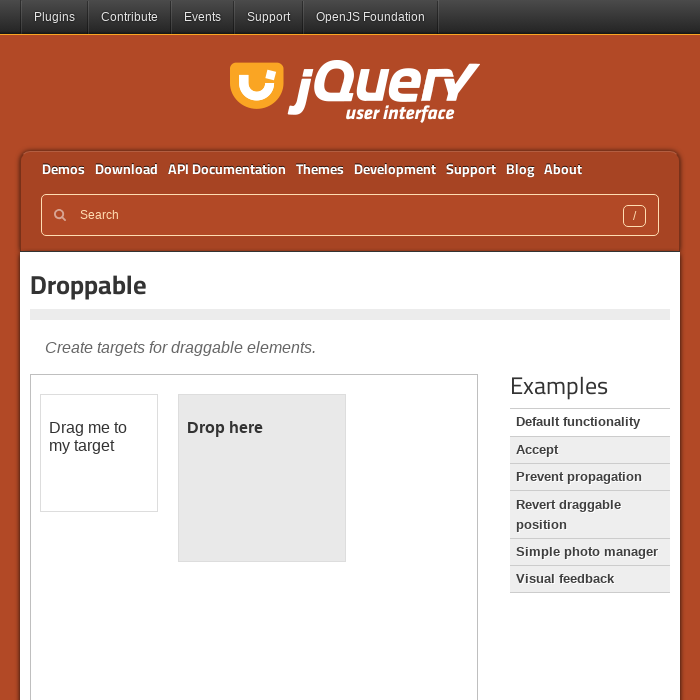

Draggable element loaded in iframe
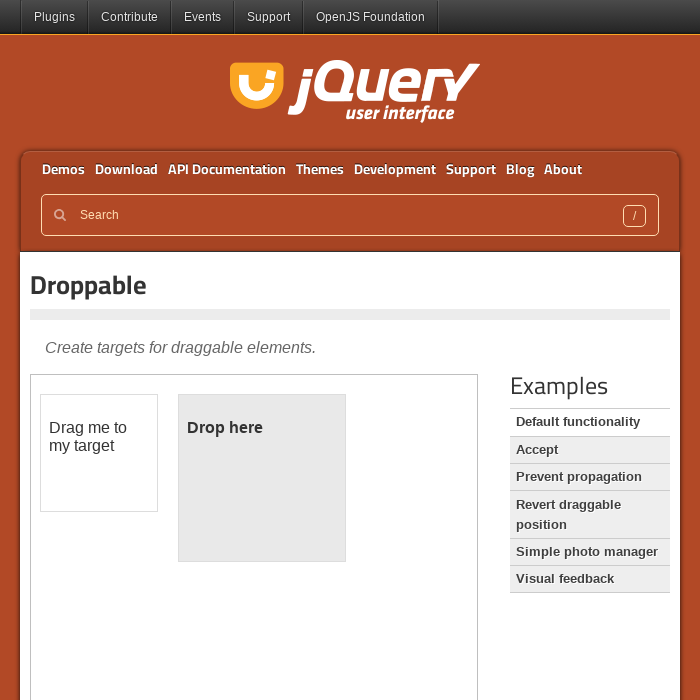

Located draggable element
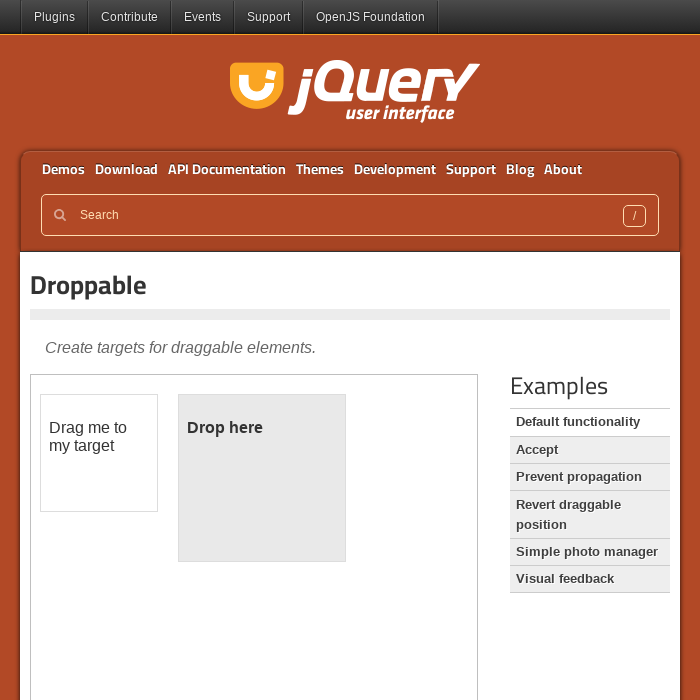

Located droppable element
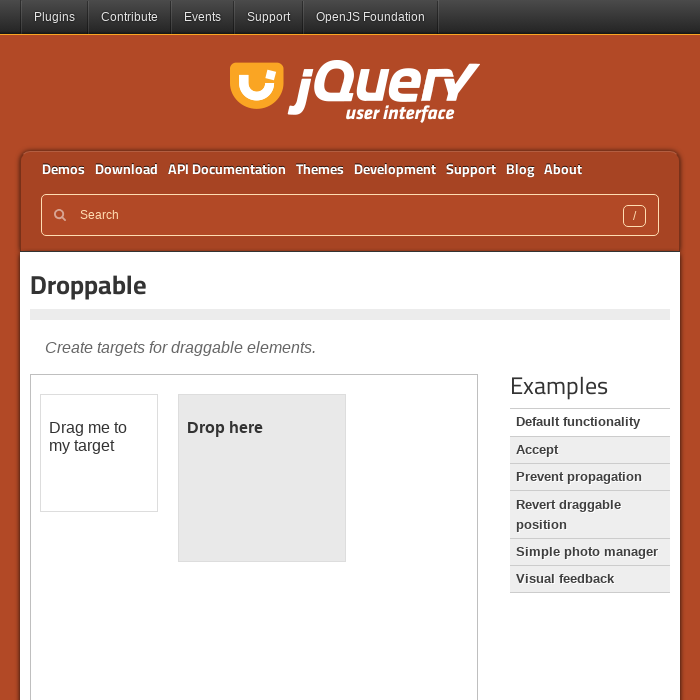

Dragged element to drop target within iframe at (262, 478)
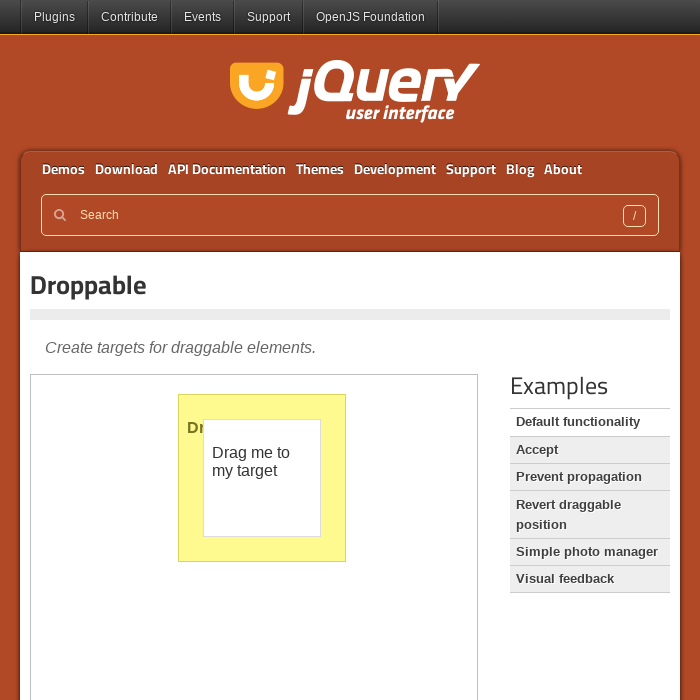

Confirmed drop was successful - 'Dropped' text appeared
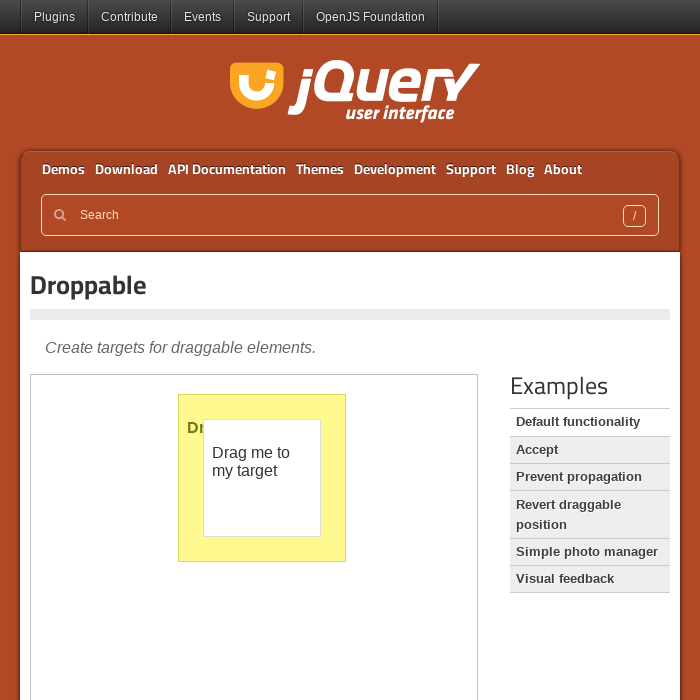

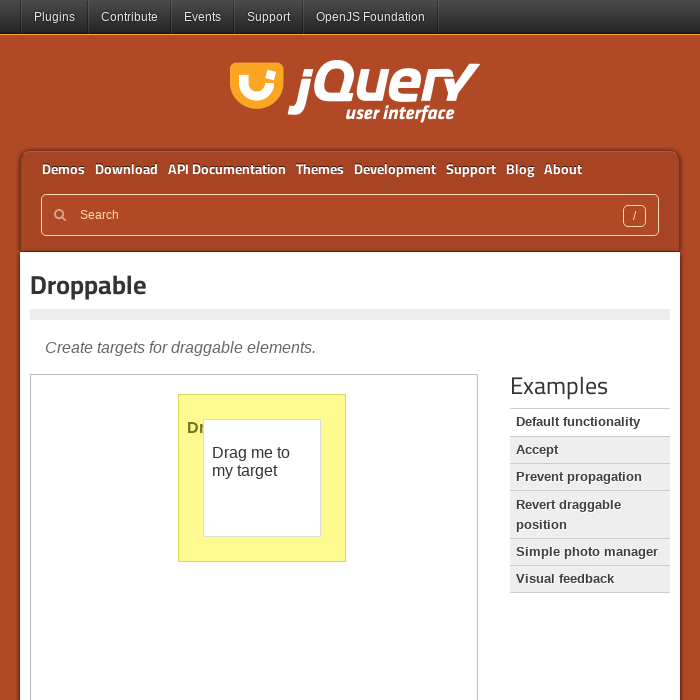